Tests an HTML preview/testing form by clearing a textarea, entering HTML code with CSS animations, and submitting the form to view the rendered result.

Starting URL: https://www.lncc.br/~borges/php/testar.html

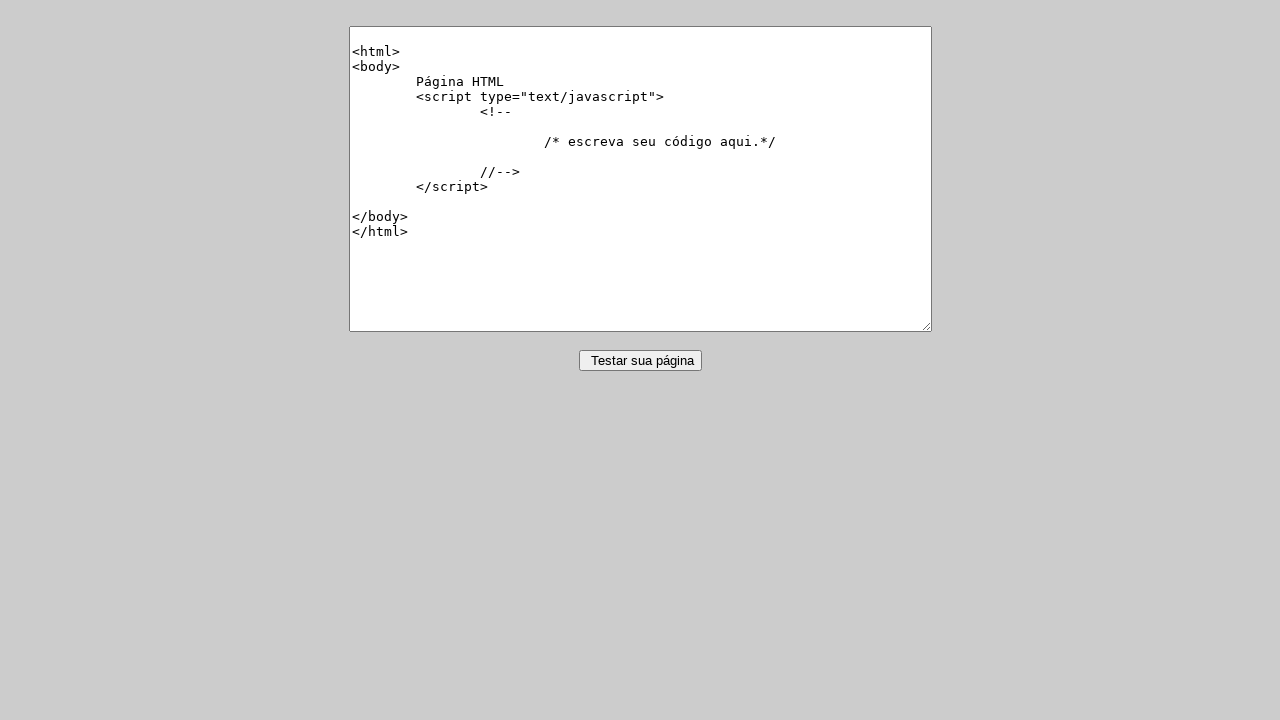

Cleared the textarea field on xpath=/html/body/center/form/textarea
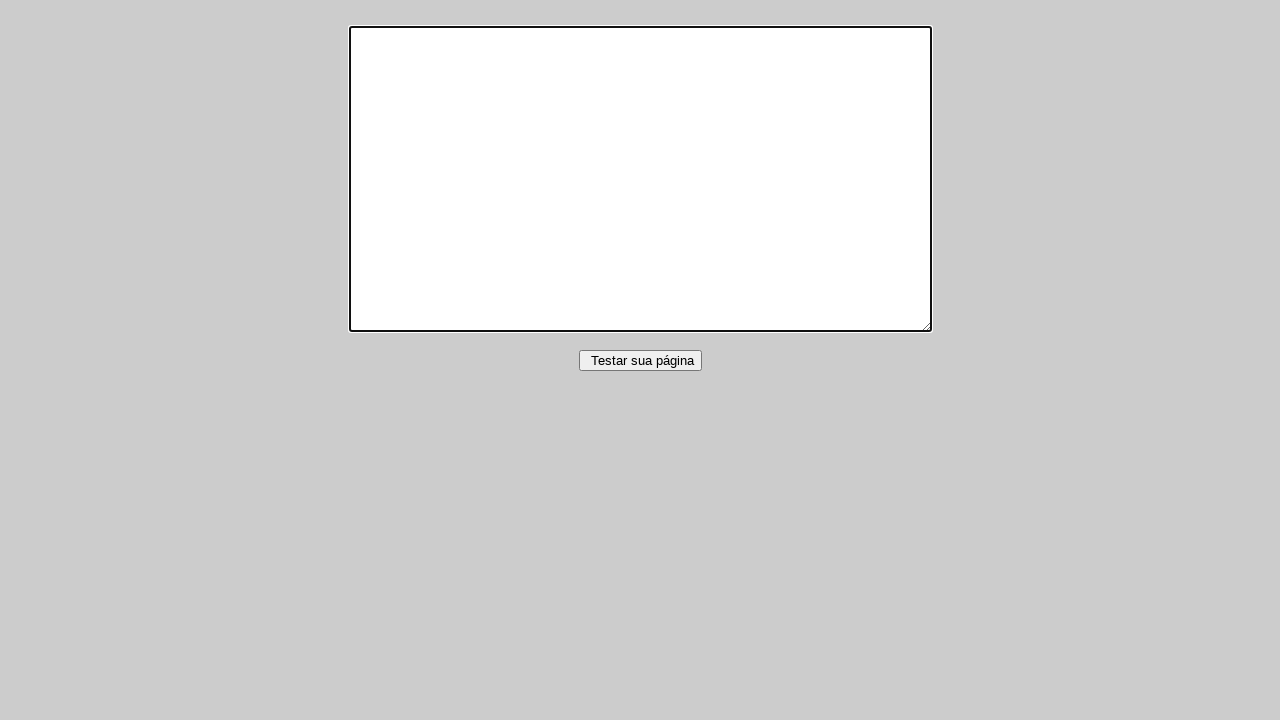

Clicked on the textarea to focus it at (640, 179) on xpath=/html/body/center/form/textarea
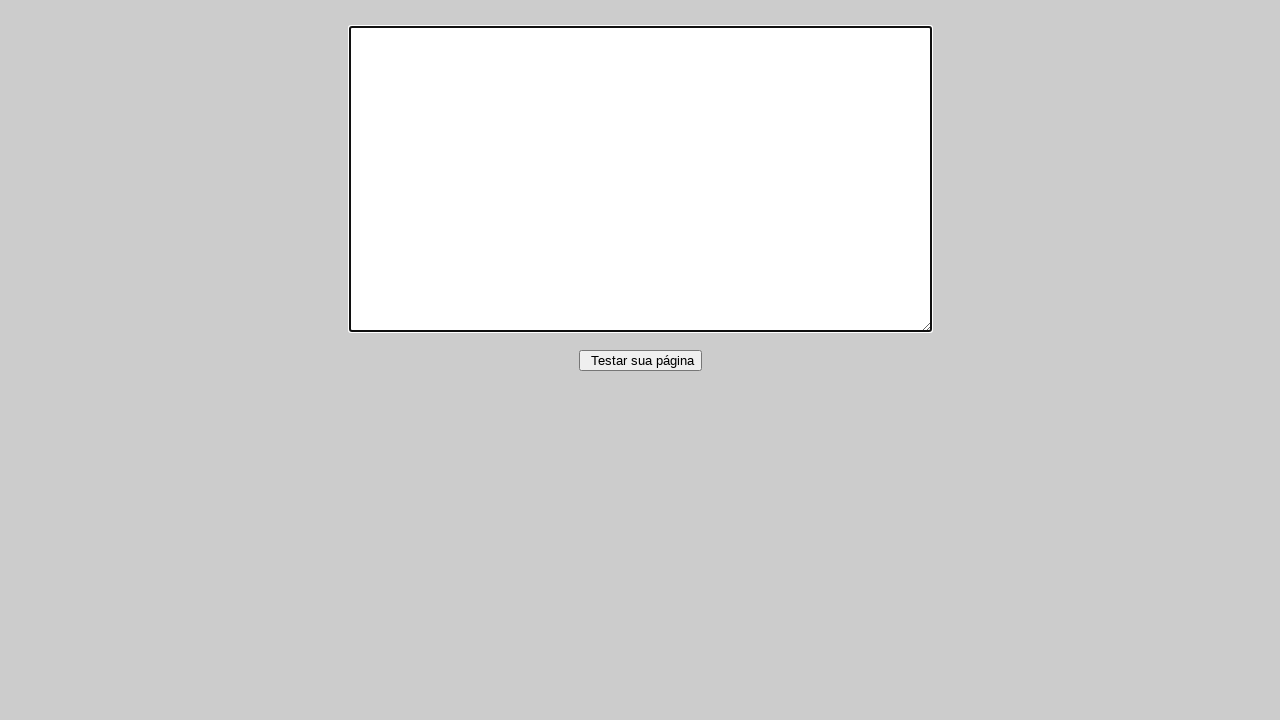

Entered HTML content with CSS animations into the textarea on xpath=/html/body/center/form/textarea
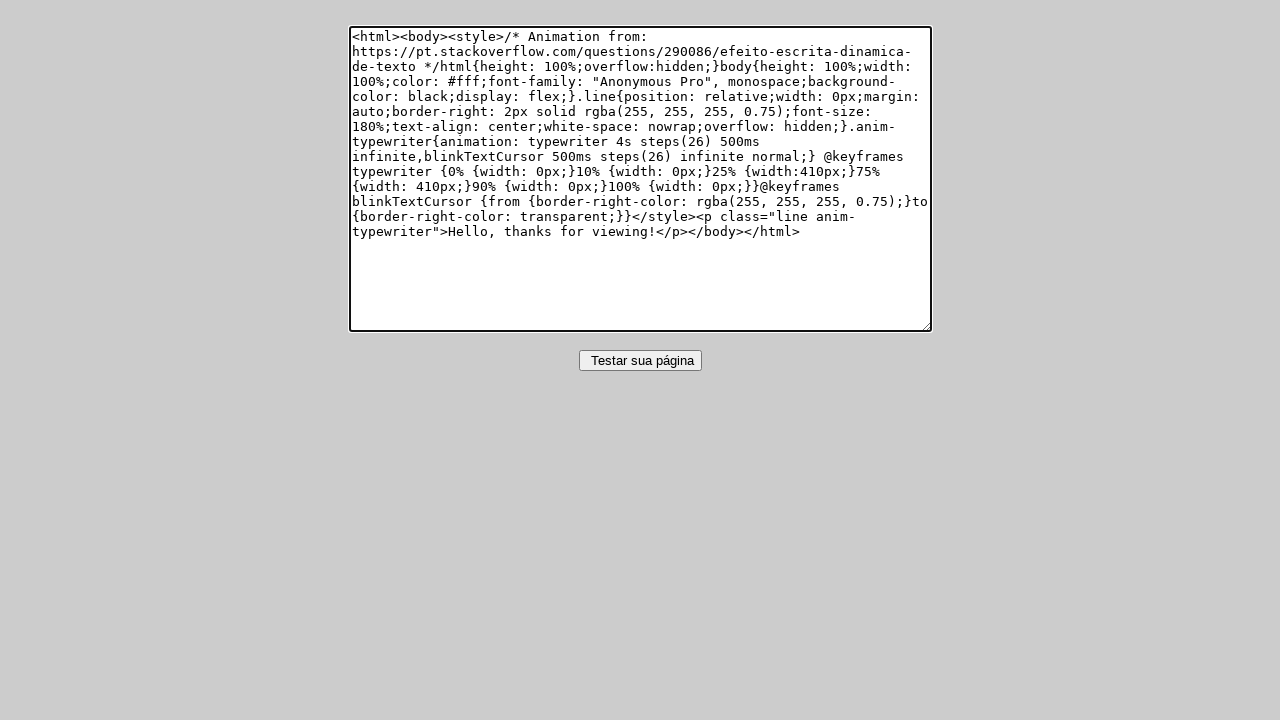

Clicked the submit button to render the HTML preview at (640, 360) on xpath=/html/body/center/form/input
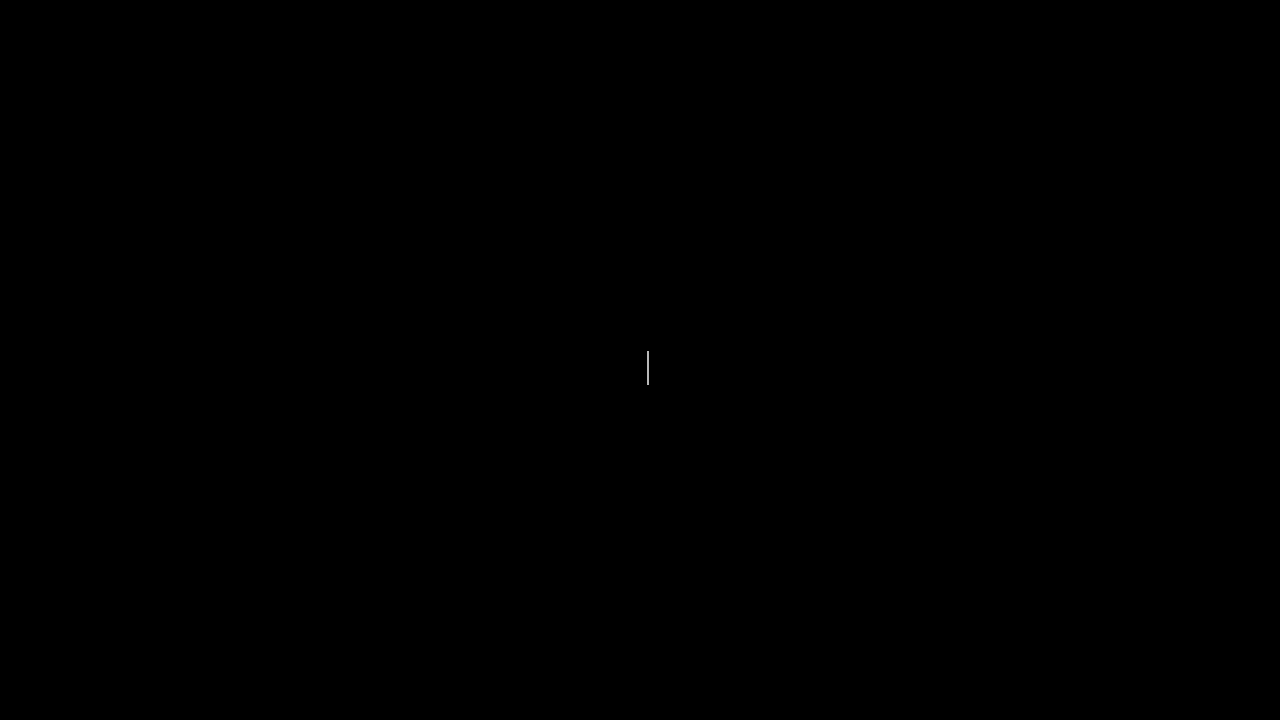

Waited for the rendered HTML result to display
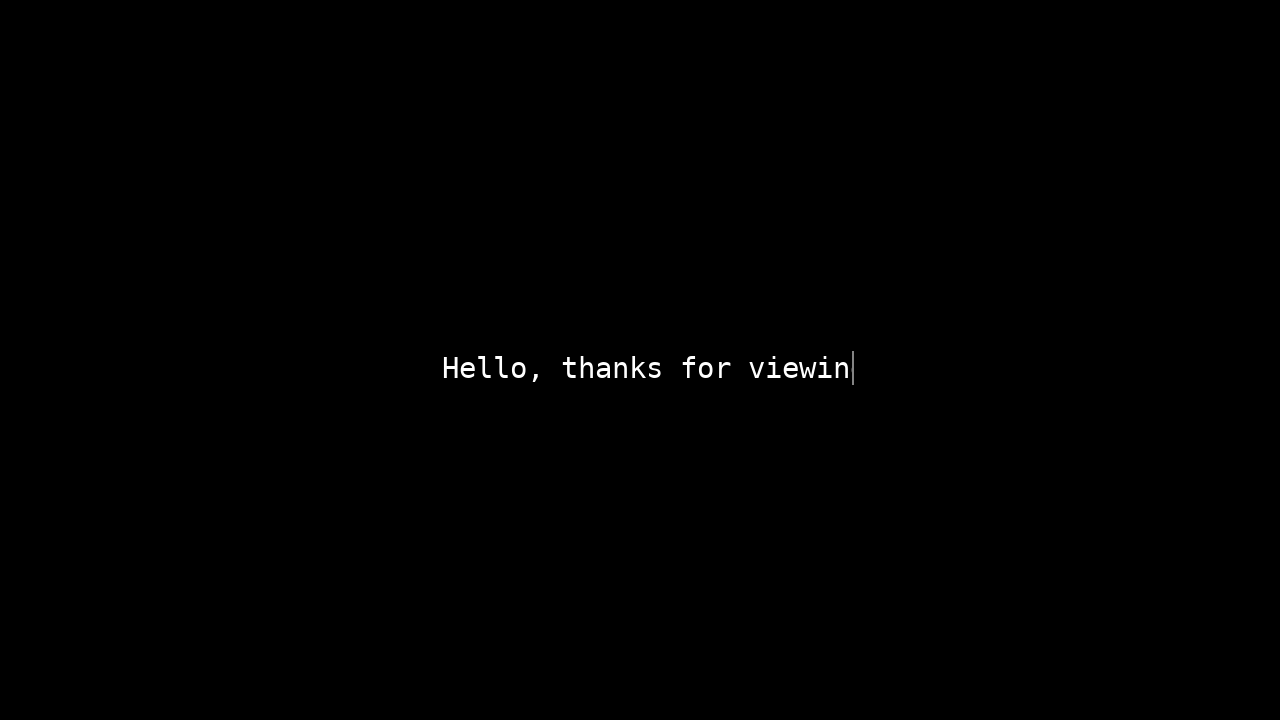

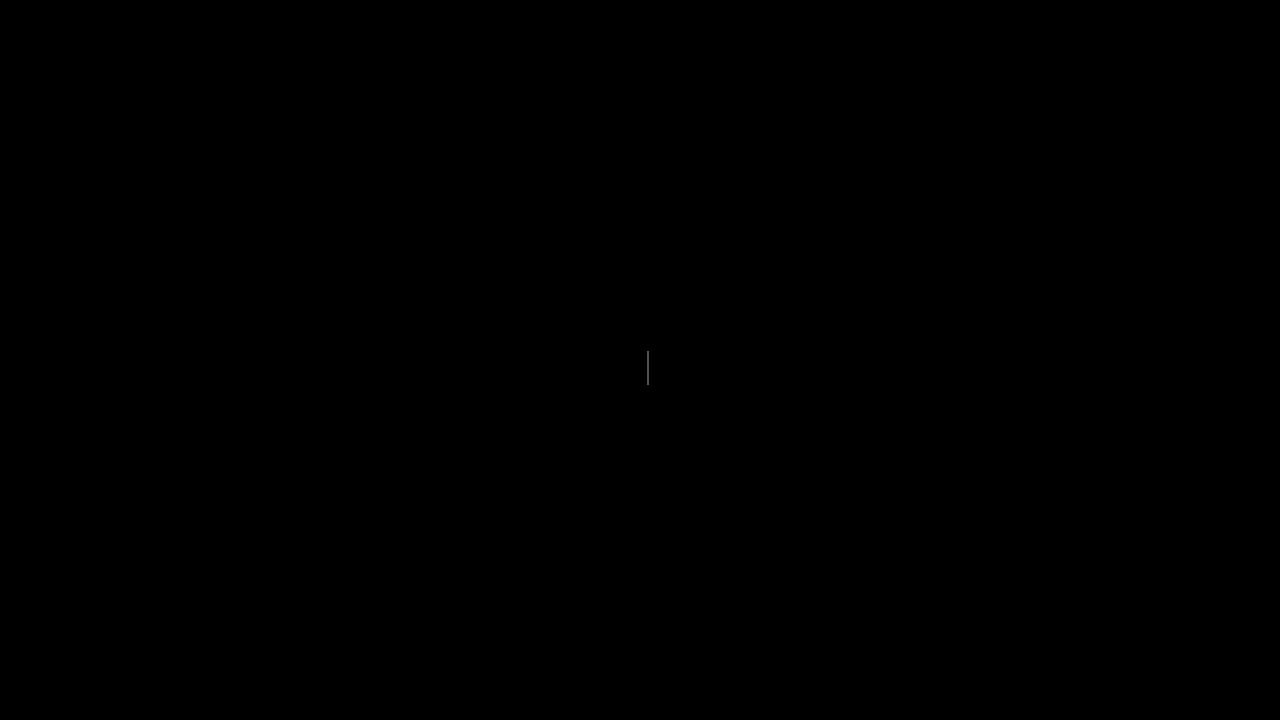